Navigates to Top Lists, then Top Hits, and verifies Shakespeare appears in top 6

Starting URL: http://www.99-bottles-of-beer.net/

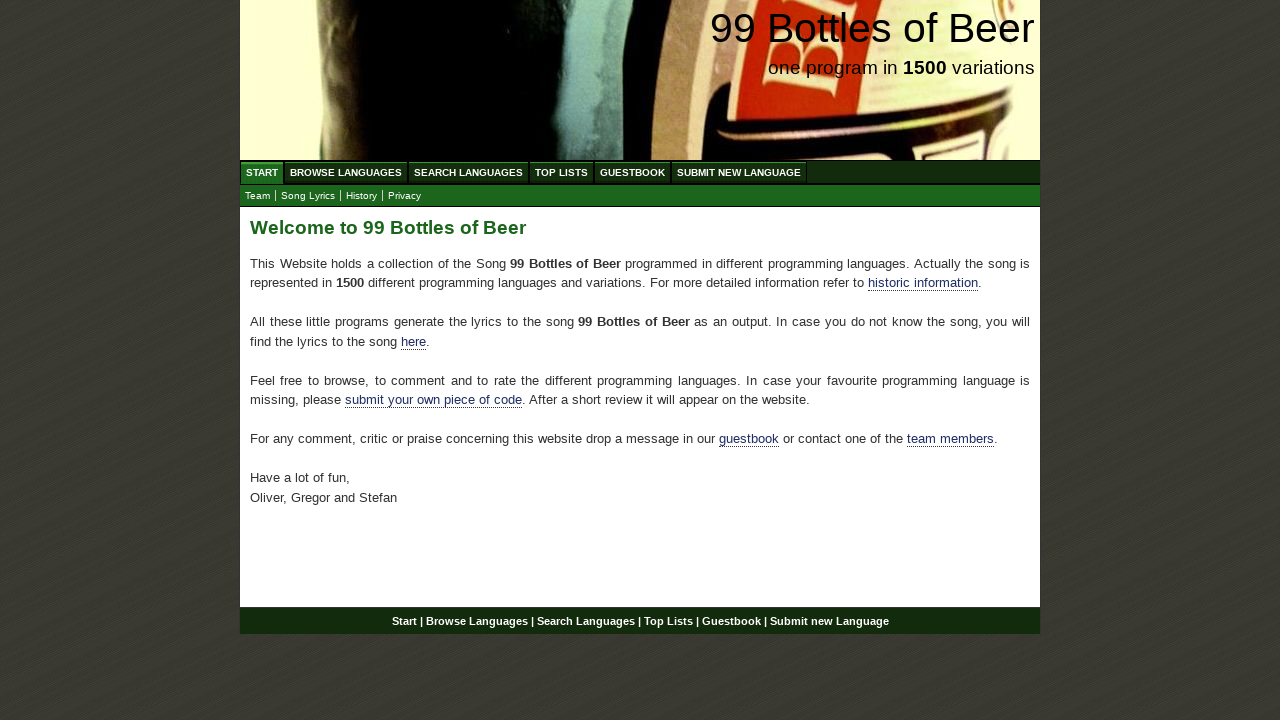

Clicked on Top Lists menu at (562, 172) on xpath=//li/a[@href='/toplist.html']
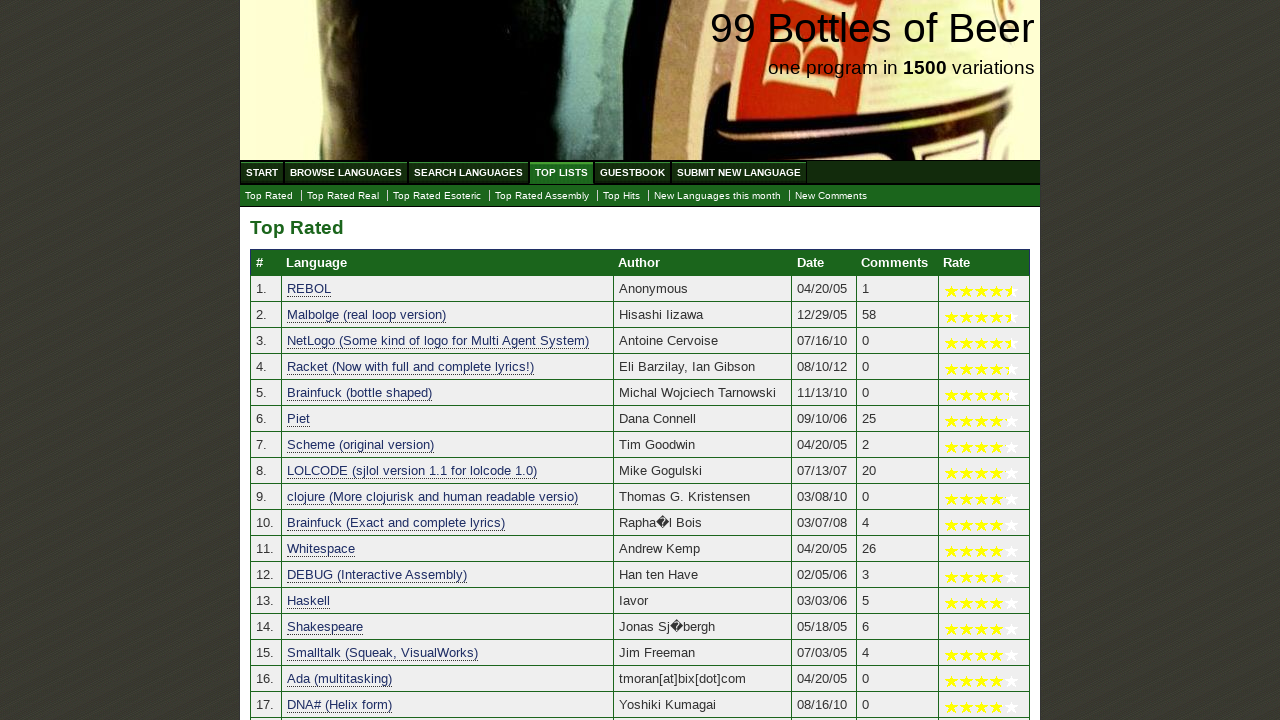

Clicked on Top Hits link at (622, 196) on xpath=//a[@href='./tophits.html']
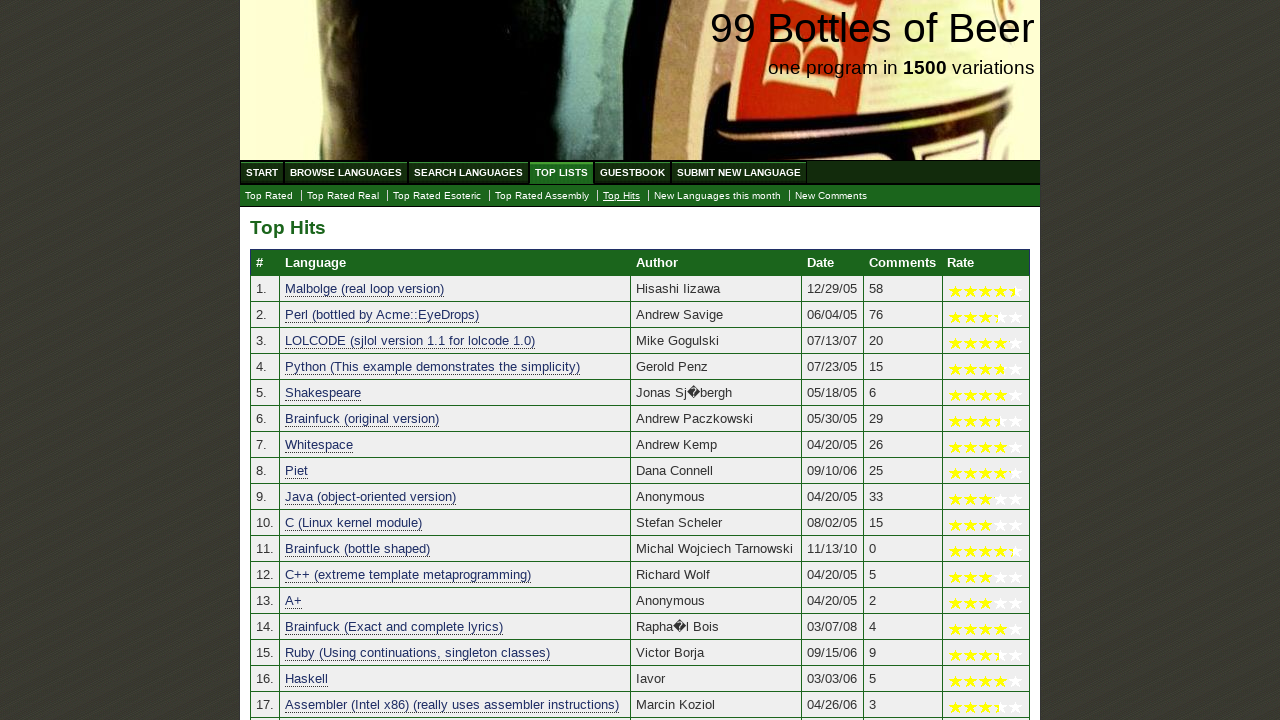

Top Hits table loaded
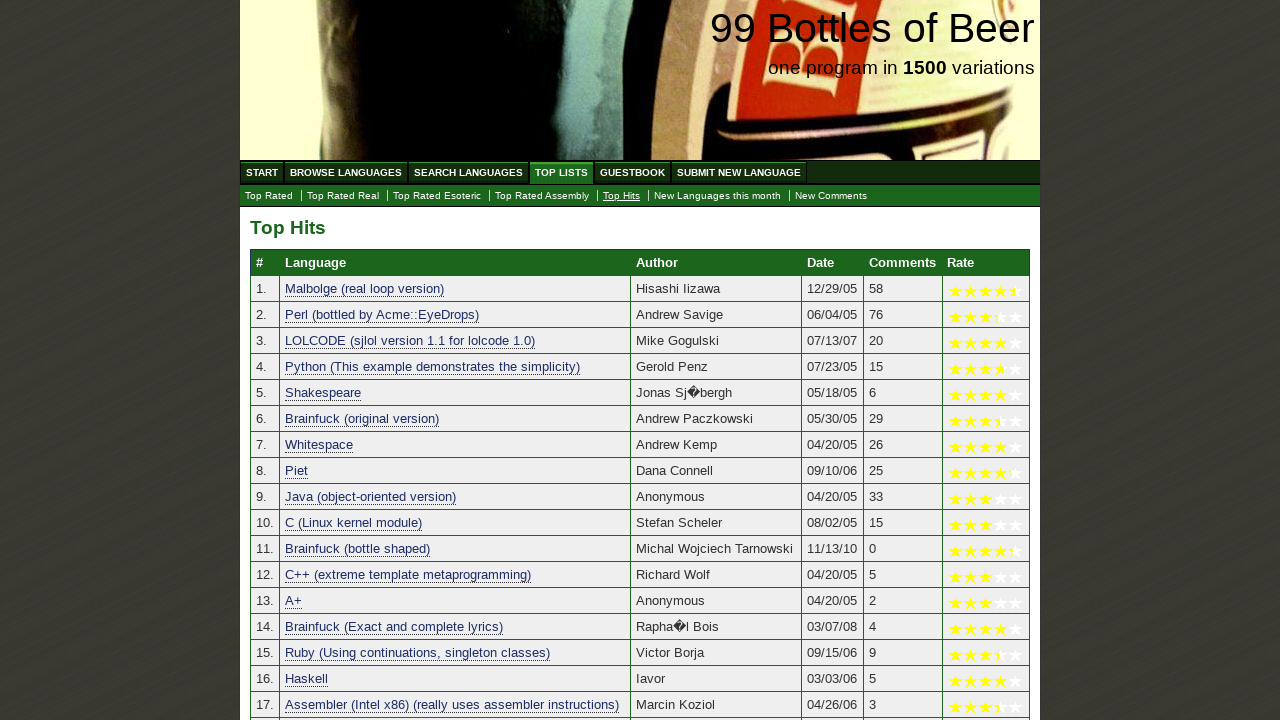

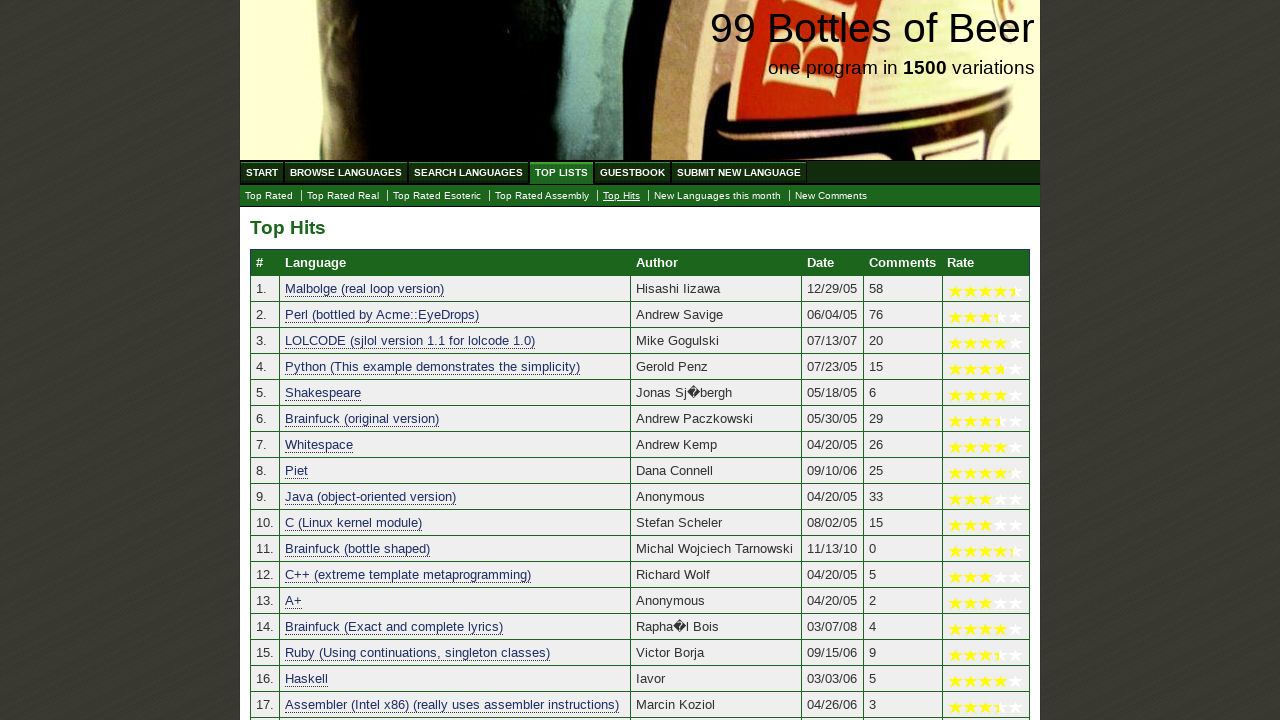